Tests adding 5 new rows to a dynamic table by clicking "Add New" button, filling in name, department, and phone fields, then clicking the Add button for each row

Starting URL: https://www.tutorialrepublic.com/snippets/bootstrap/table-with-add-and-delete-row-feature.php

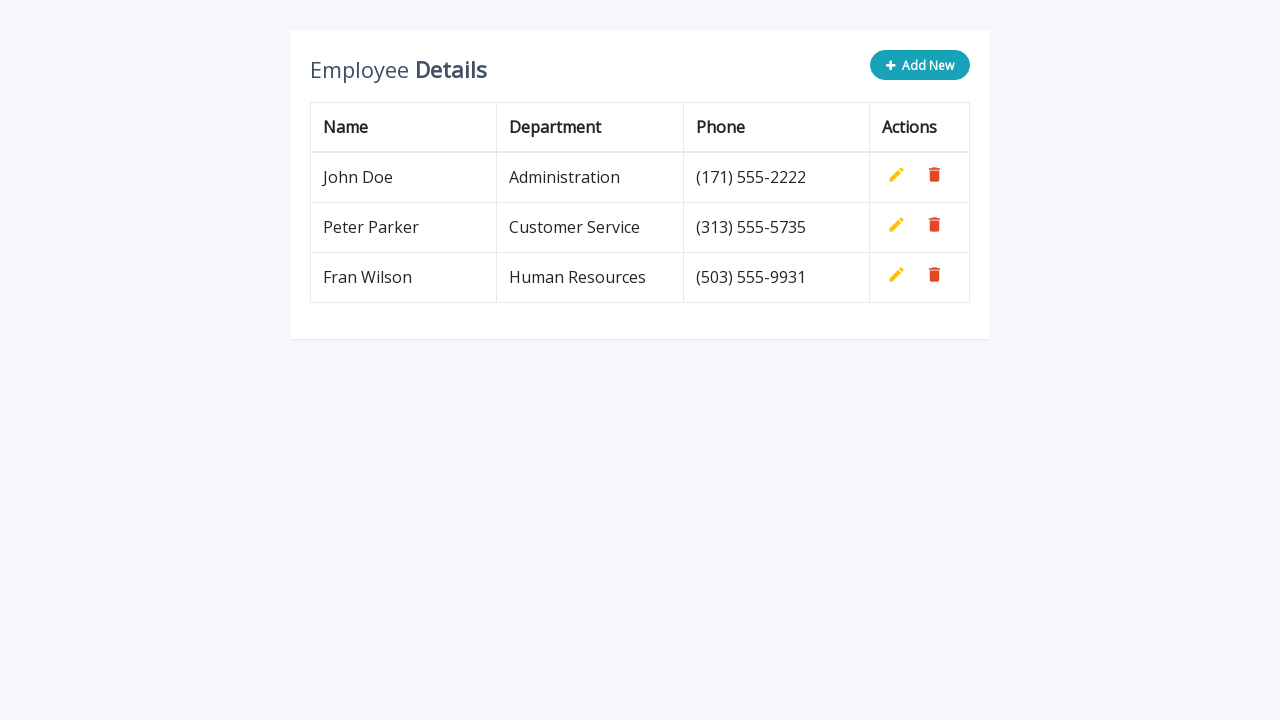

Navigated to the dynamic table page
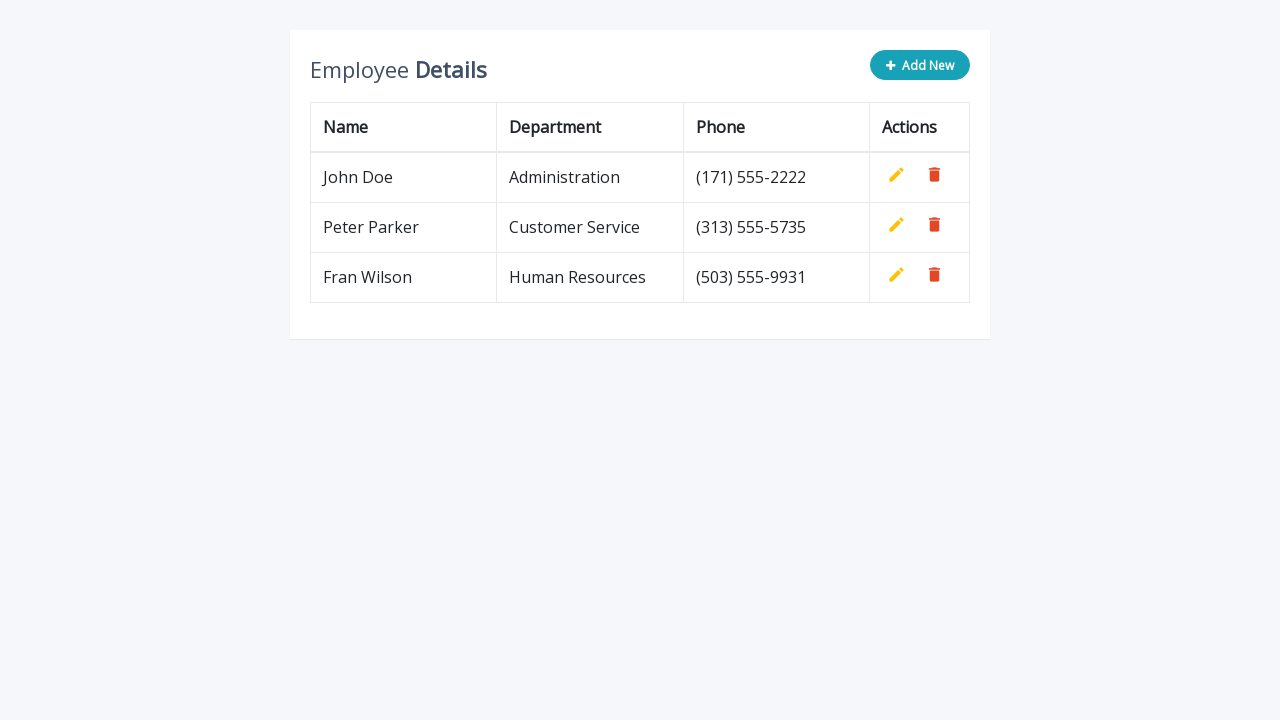

Clicked 'Add New' button for row 1 at (920, 65) on button.btn.btn-info.add-new
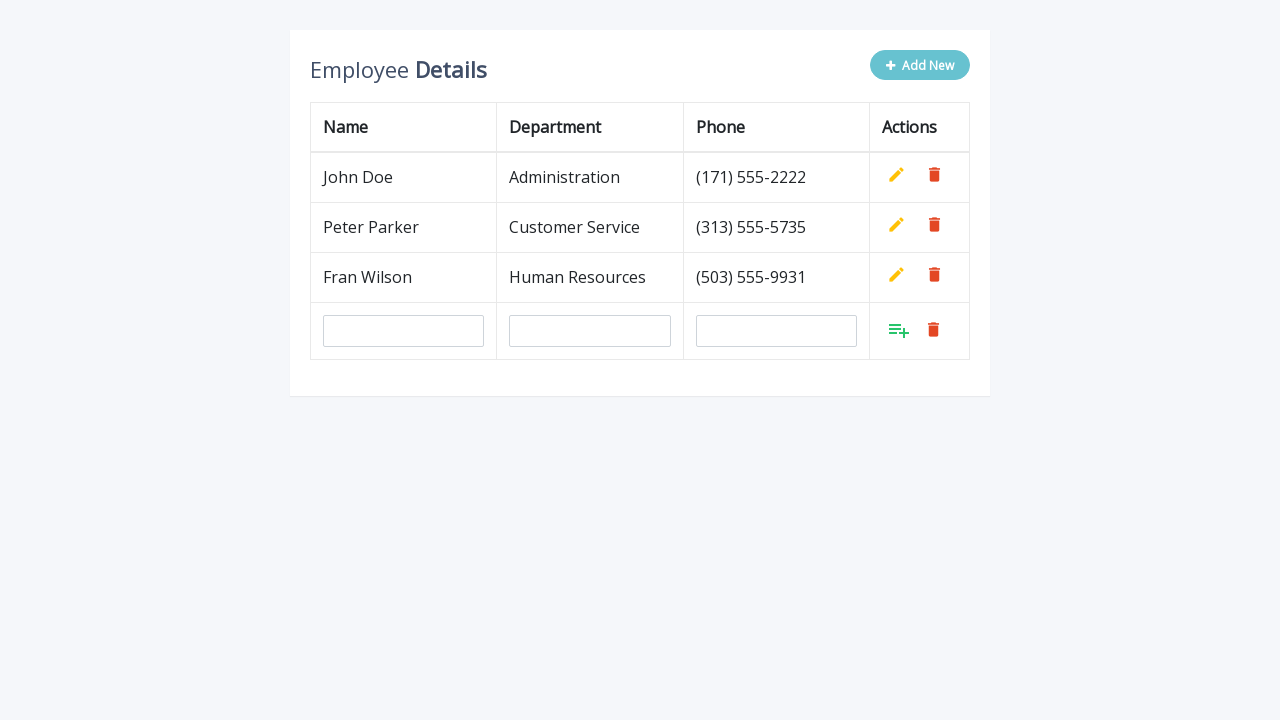

Filled in name field with 'Milos Milutinovic' on #name
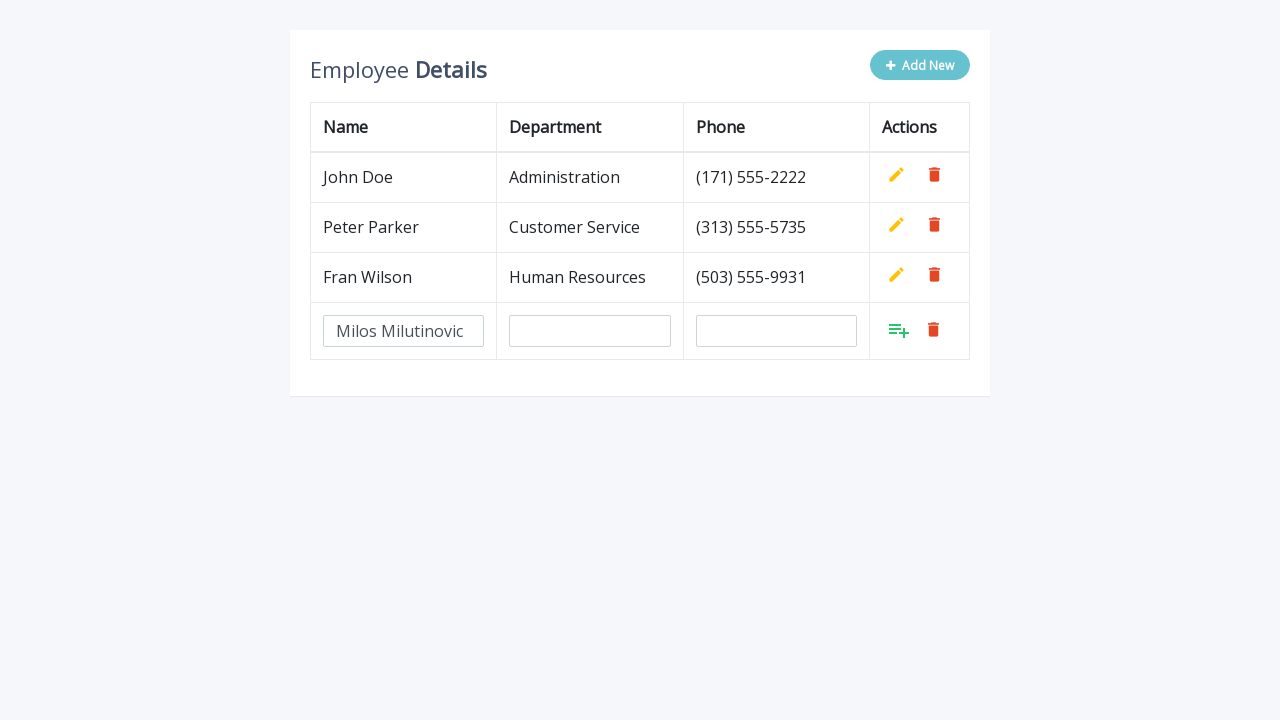

Filled in department field with 'QA' on #department
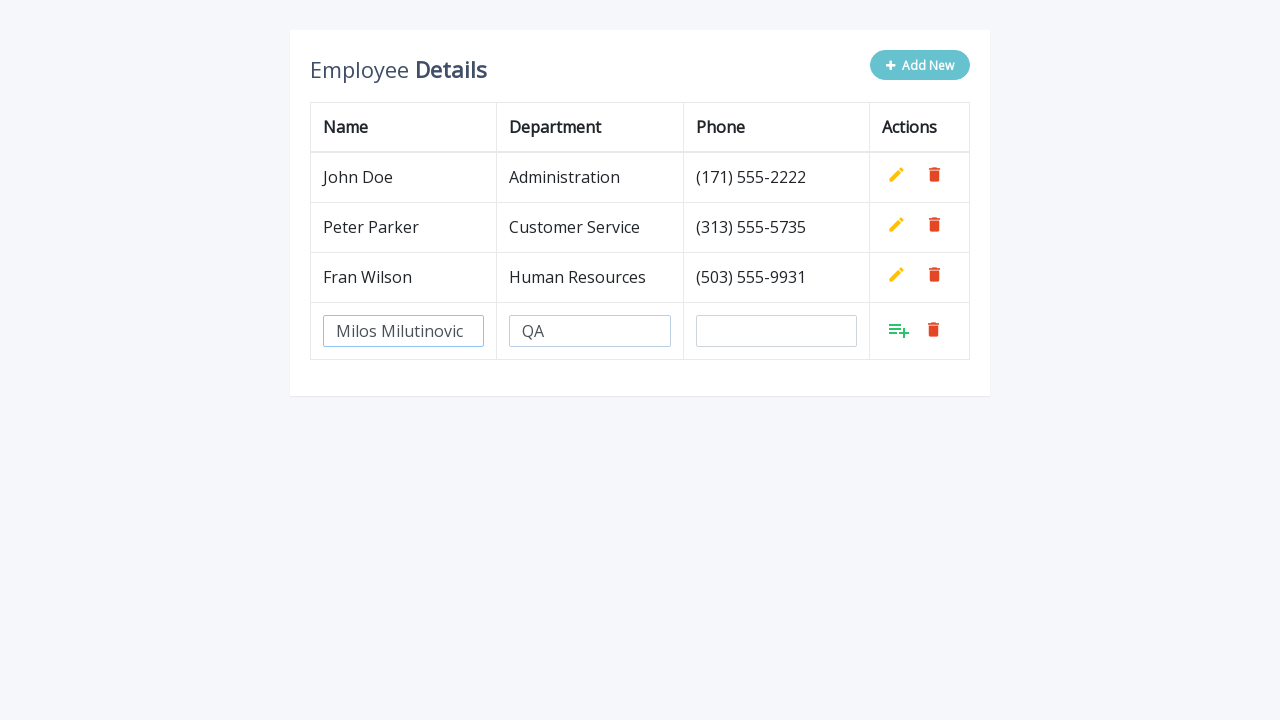

Filled in phone field with '0605820361' on #phone
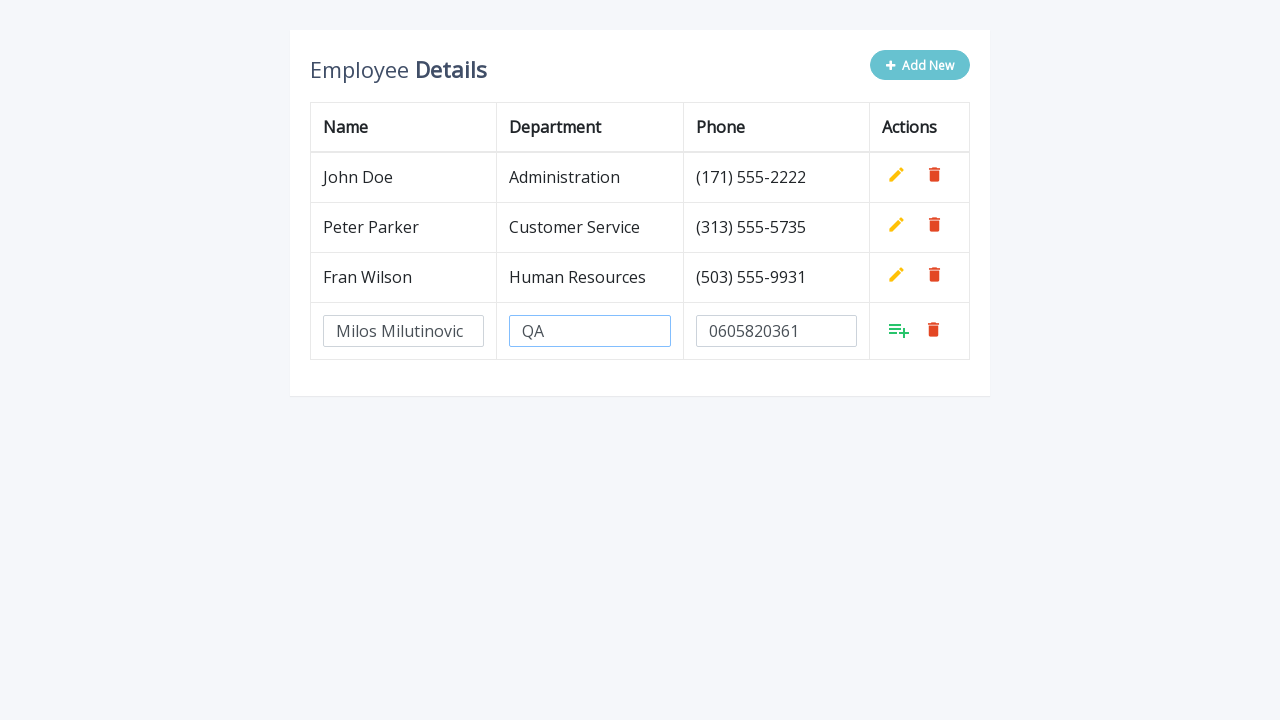

Clicked Add button to confirm row 1 at (899, 330) on xpath=//table[contains(@class,'table table-bordered')]/tbody/tr[last()]/td[last(
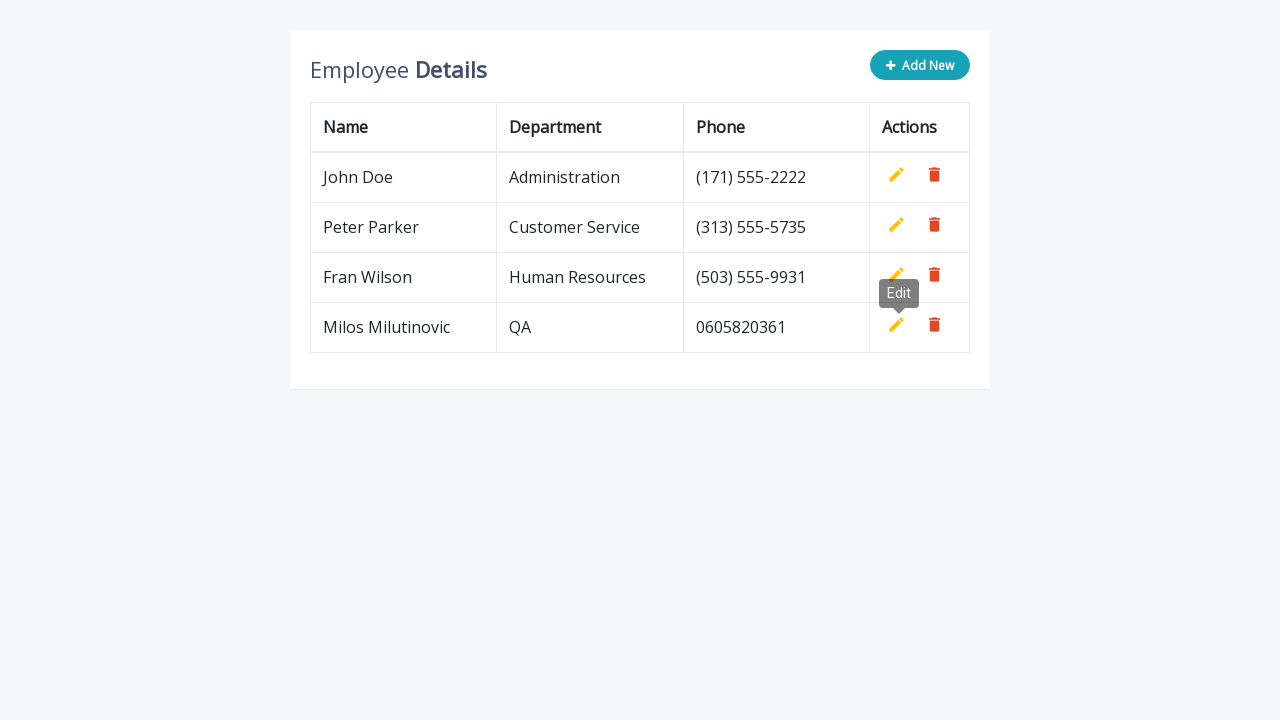

Waited 500ms before next iteration
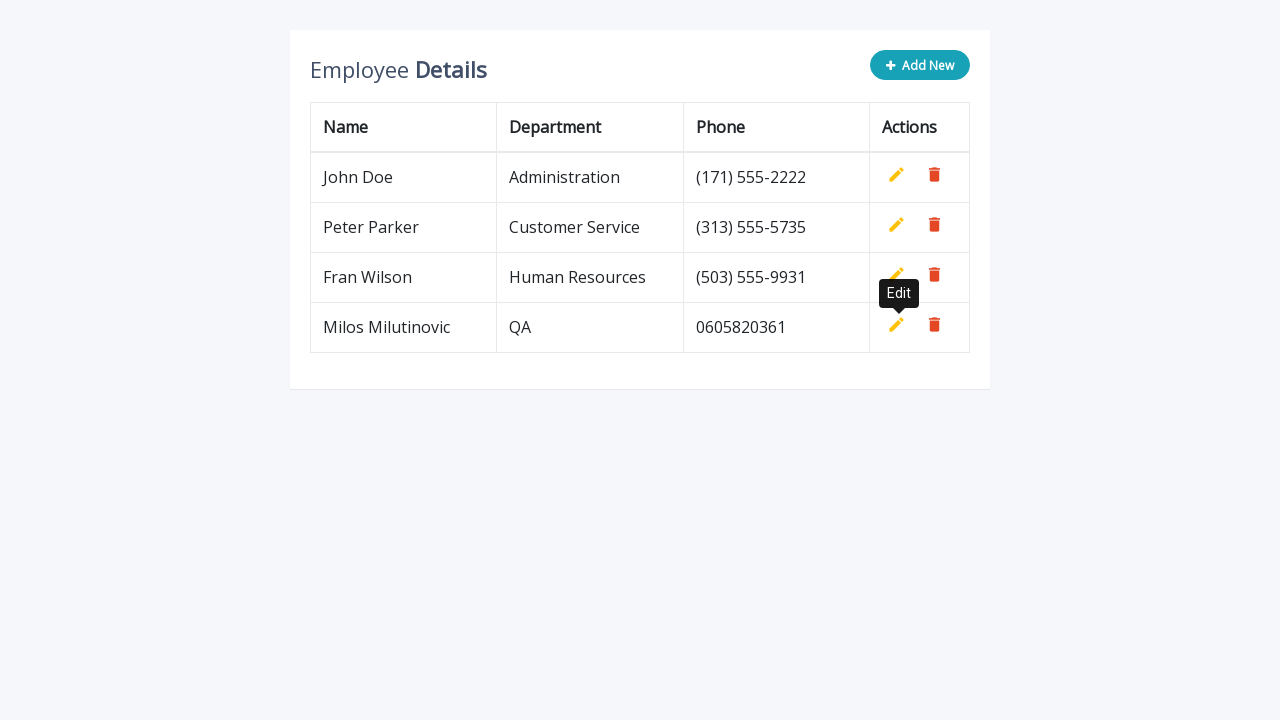

Clicked 'Add New' button for row 2 at (920, 65) on button.btn.btn-info.add-new
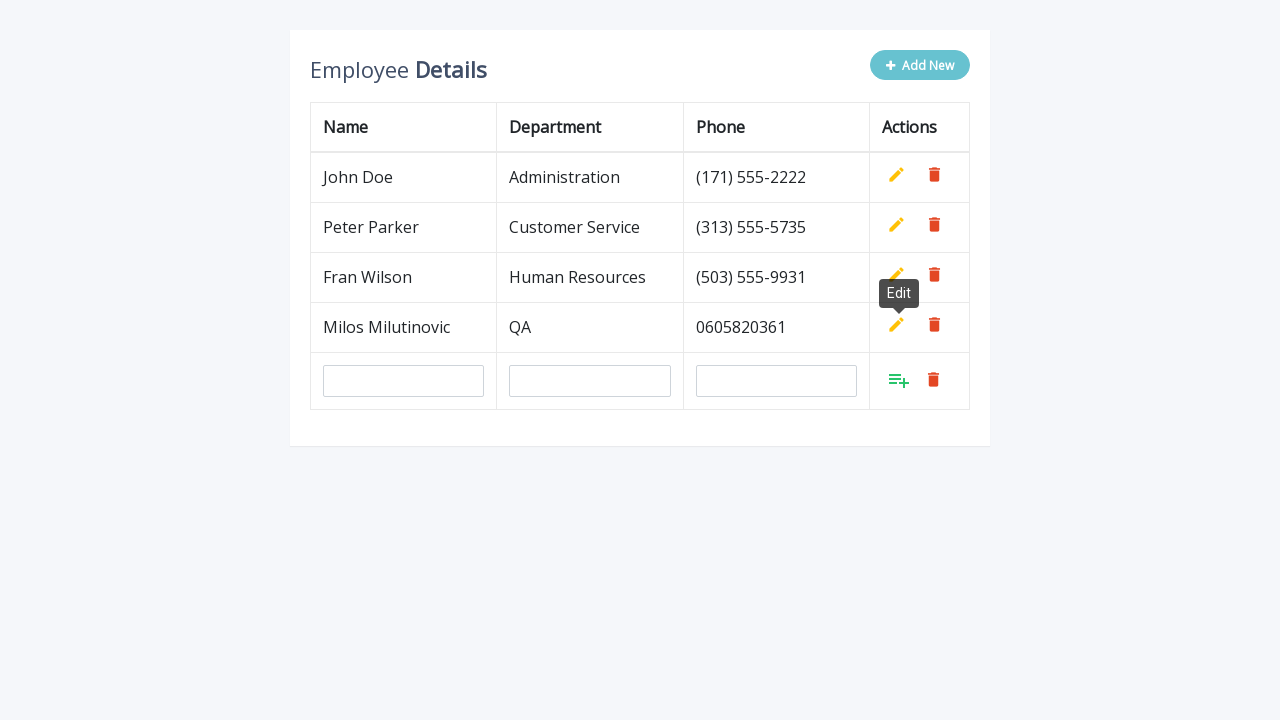

Filled in name field with 'Milos Milutinovic' on #name
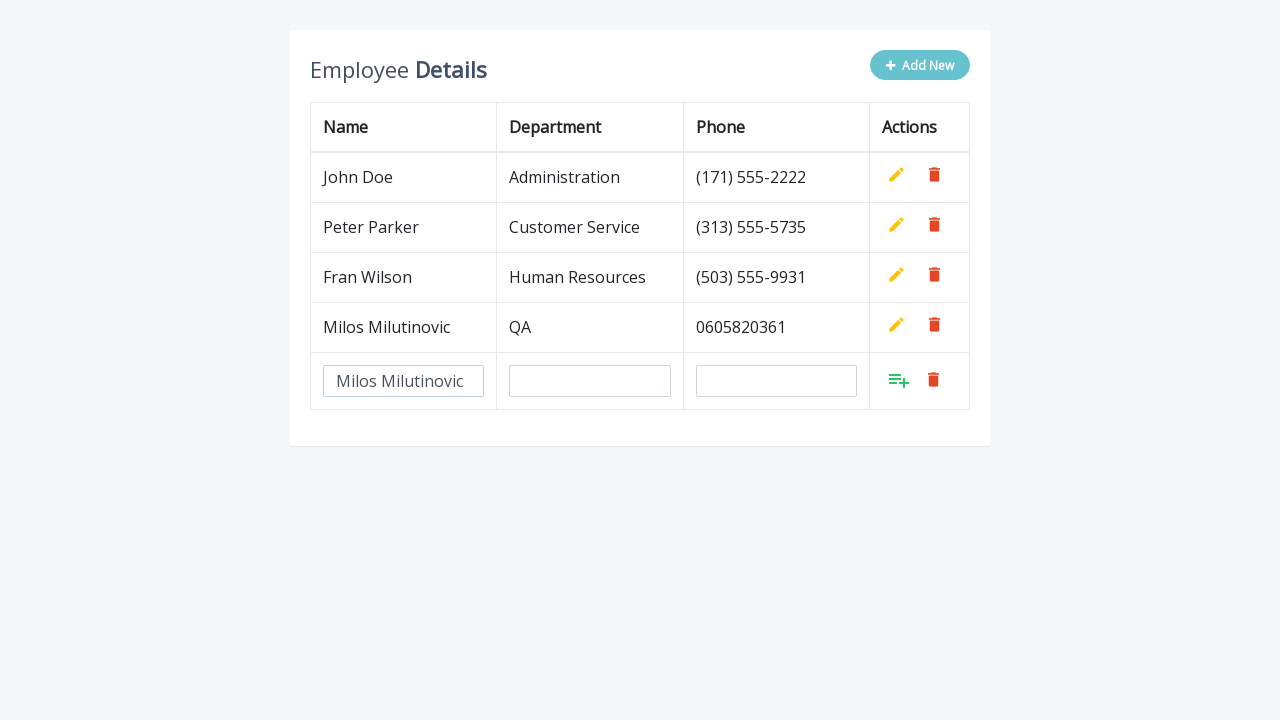

Filled in department field with 'QA' on #department
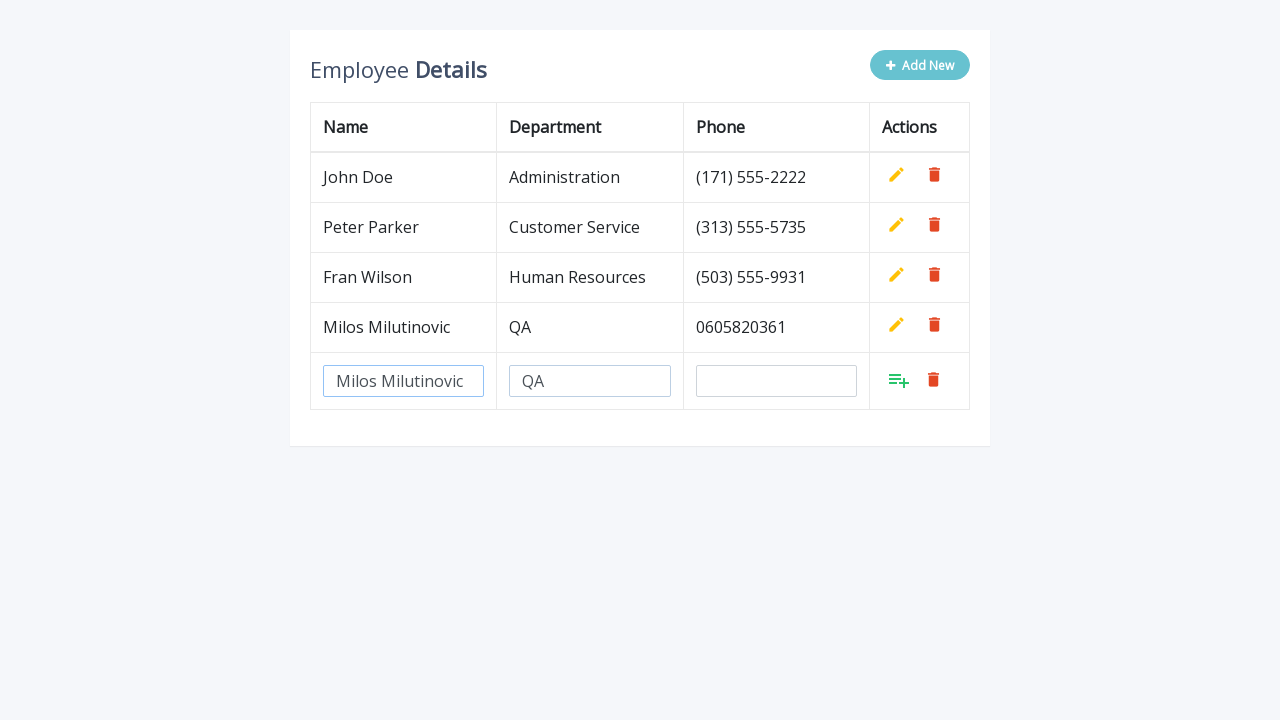

Filled in phone field with '0605820361' on #phone
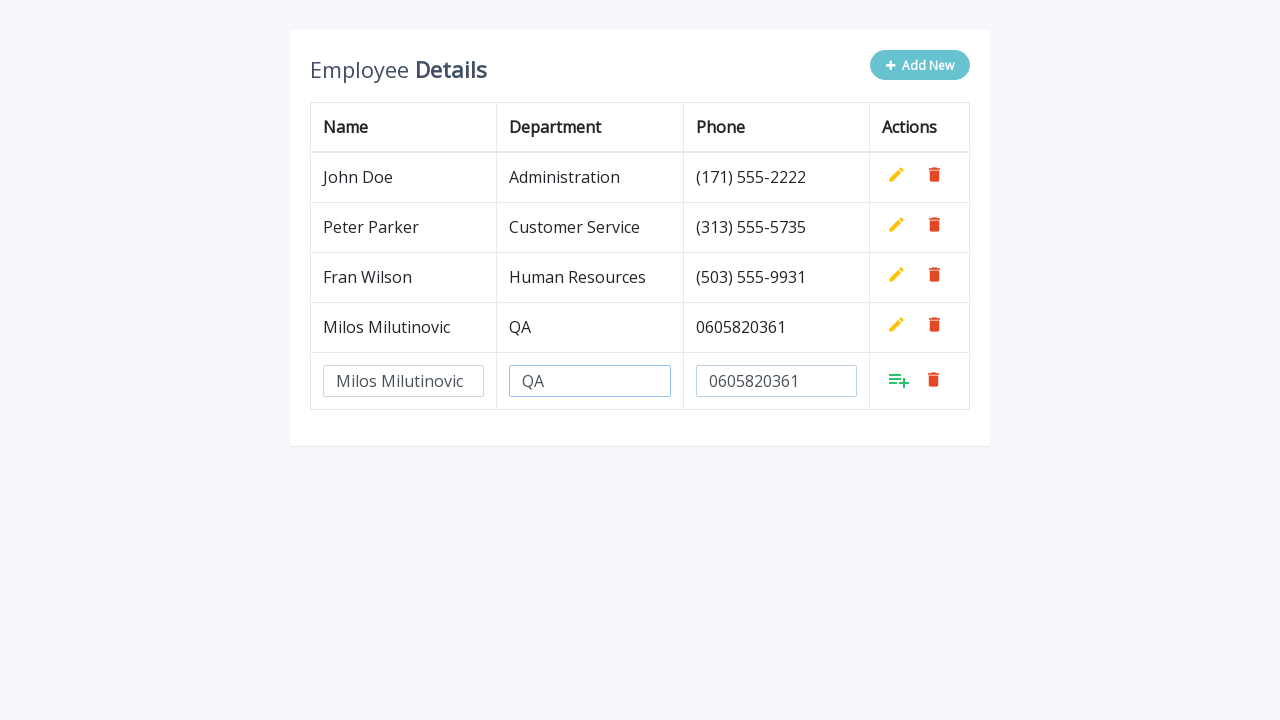

Clicked Add button to confirm row 2 at (899, 380) on xpath=//table[contains(@class,'table table-bordered')]/tbody/tr[last()]/td[last(
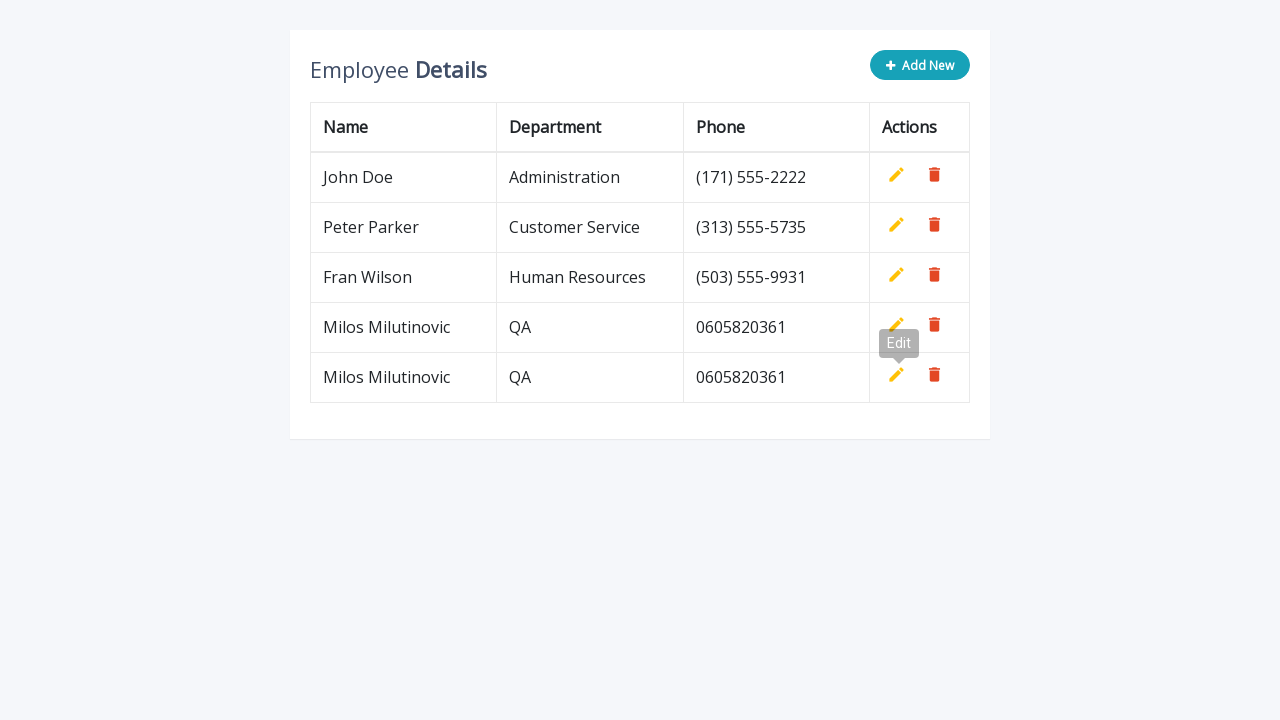

Waited 500ms before next iteration
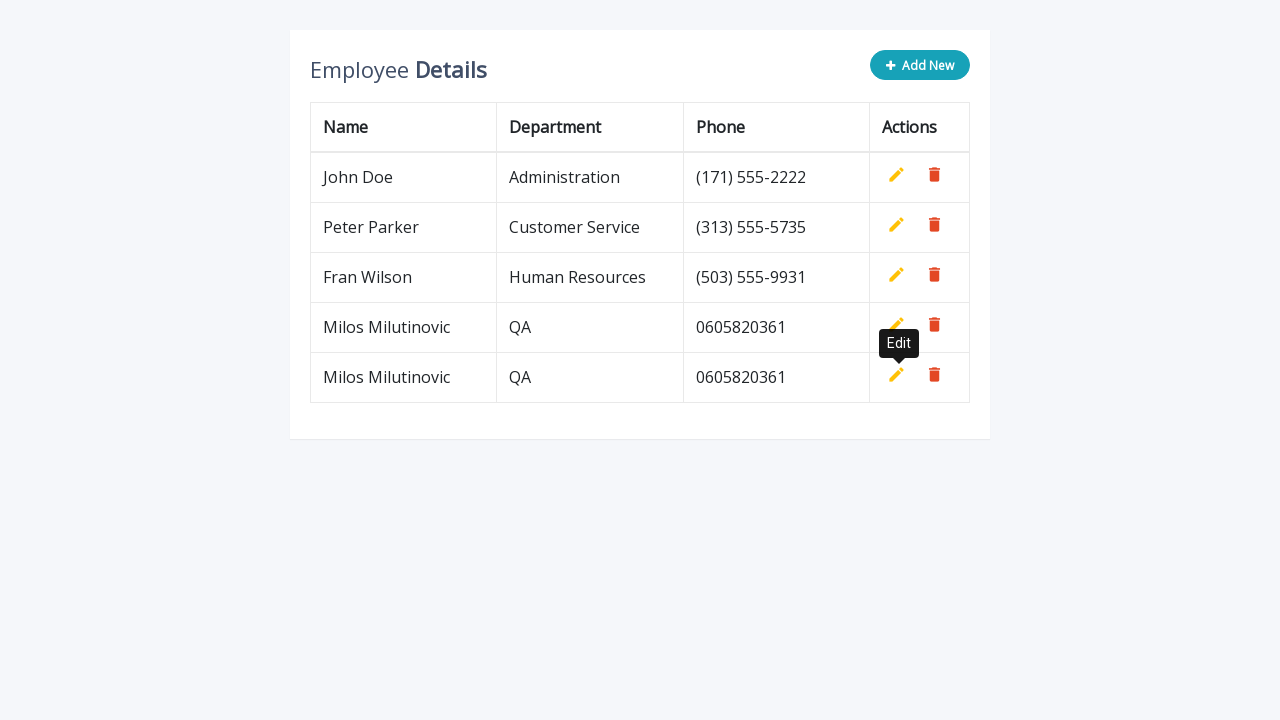

Clicked 'Add New' button for row 3 at (920, 65) on button.btn.btn-info.add-new
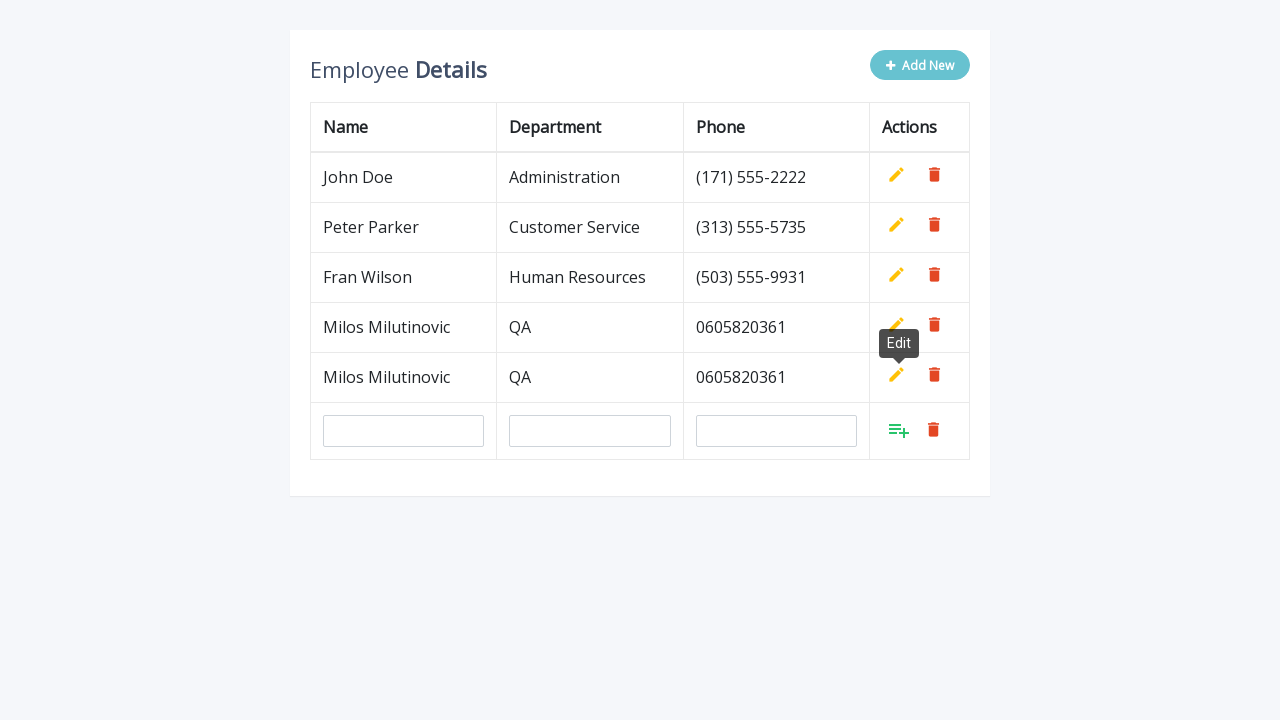

Filled in name field with 'Milos Milutinovic' on #name
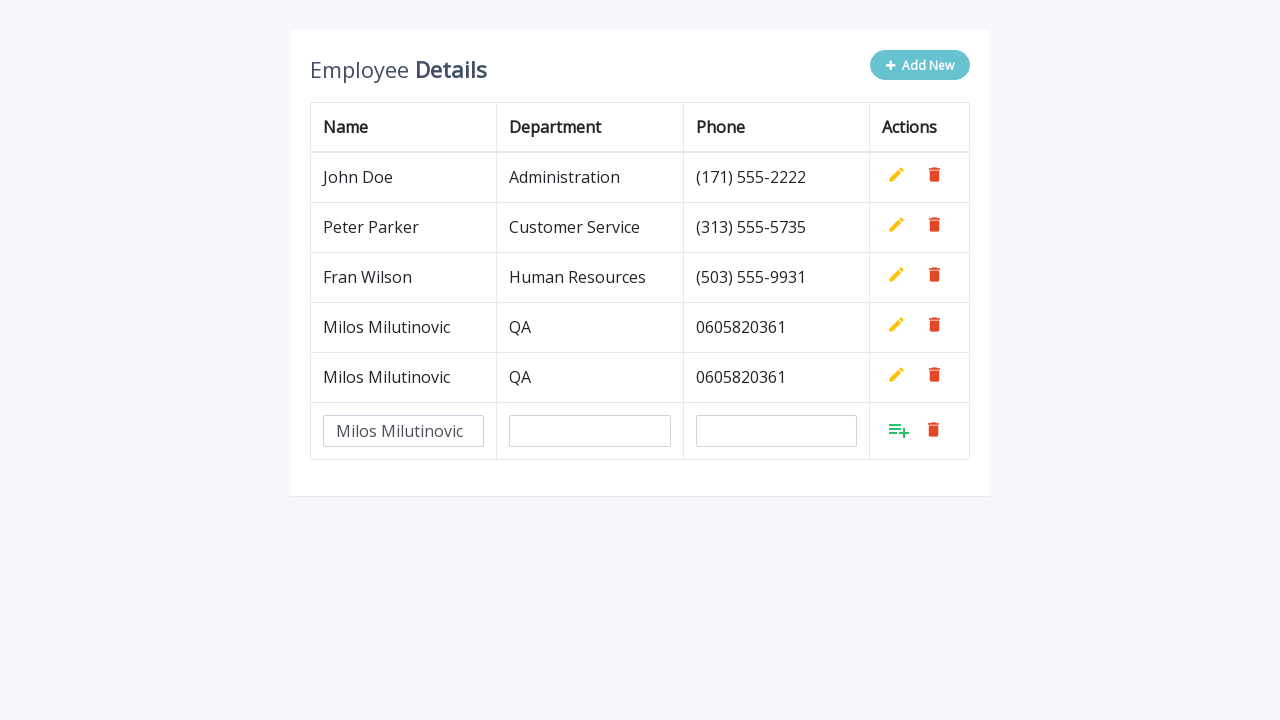

Filled in department field with 'QA' on #department
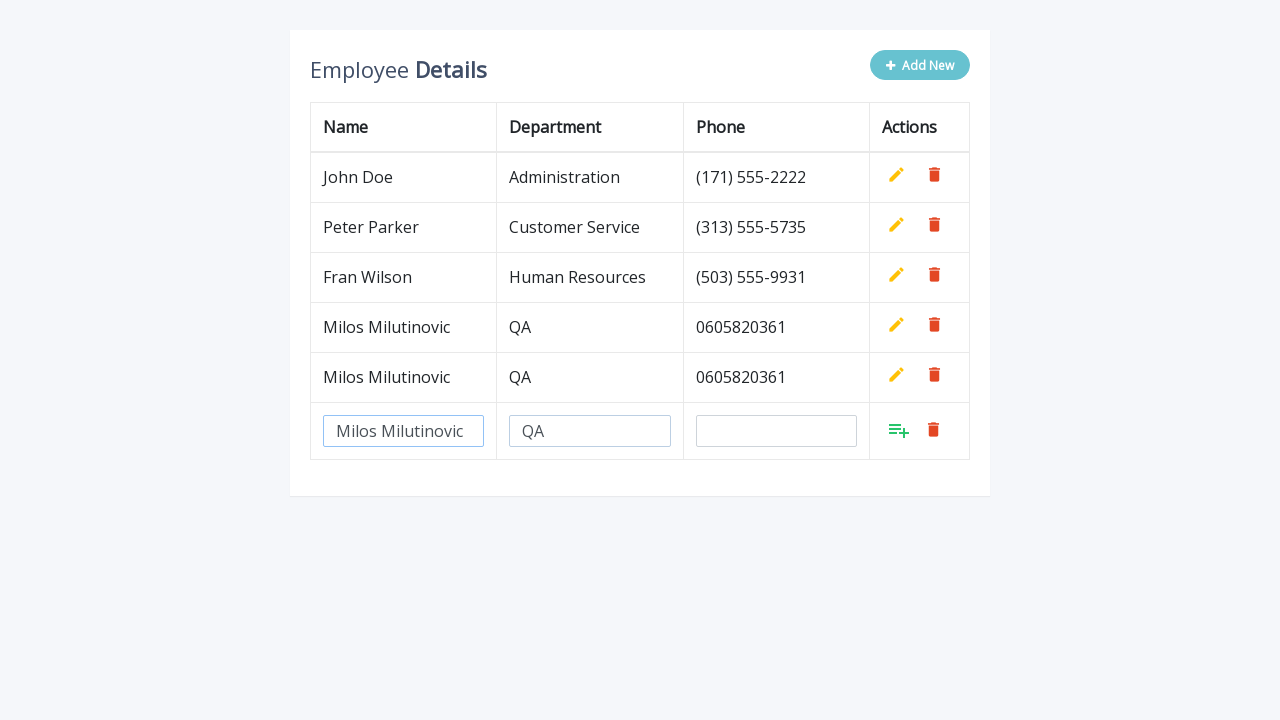

Filled in phone field with '0605820361' on #phone
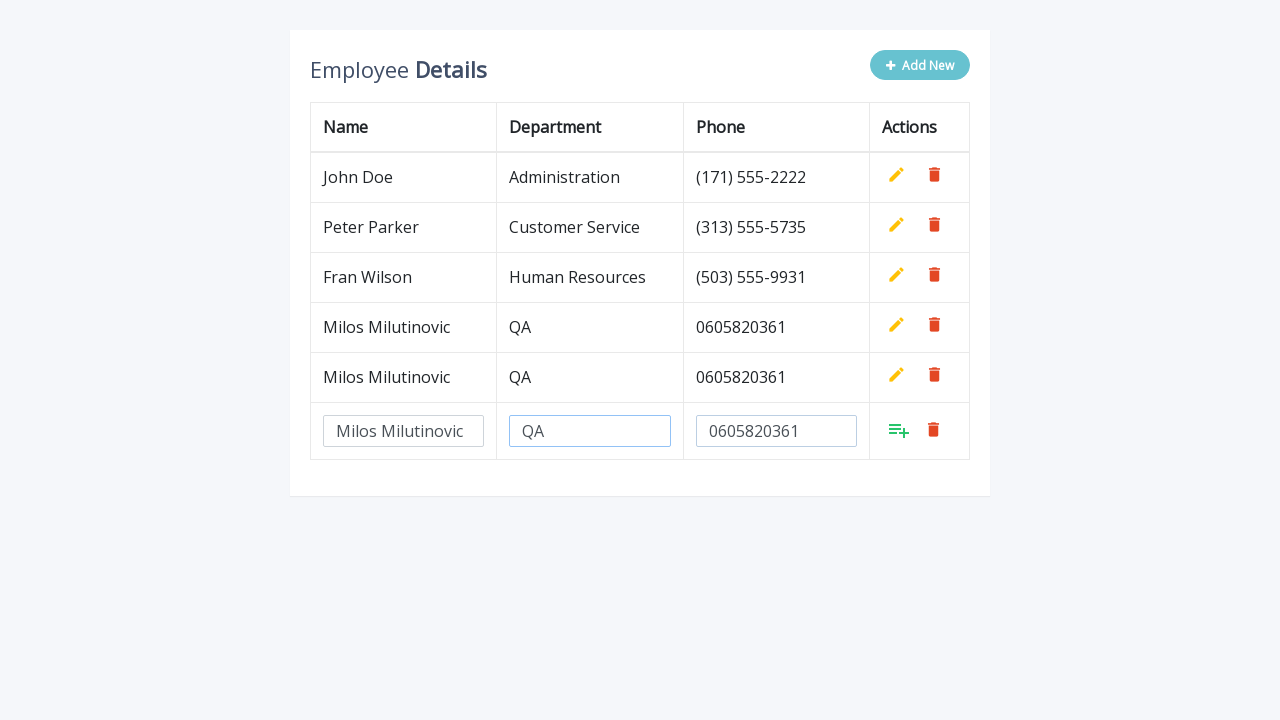

Clicked Add button to confirm row 3 at (899, 430) on xpath=//table[contains(@class,'table table-bordered')]/tbody/tr[last()]/td[last(
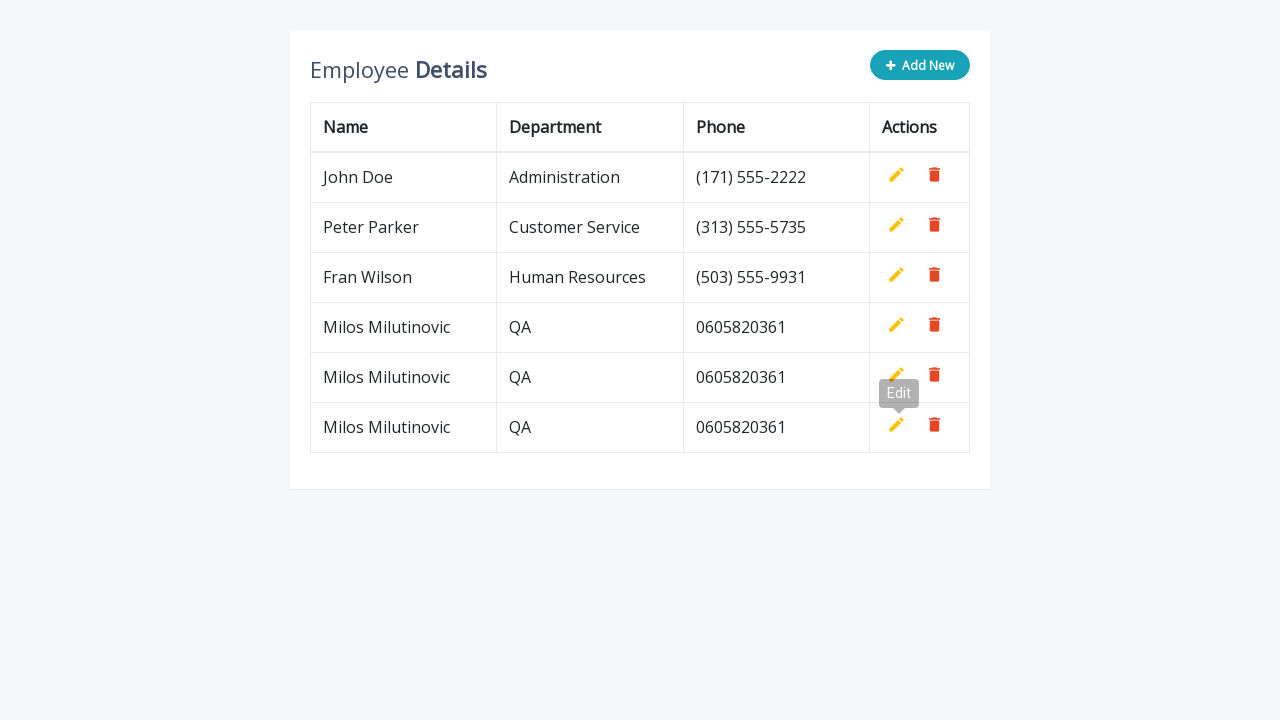

Waited 500ms before next iteration
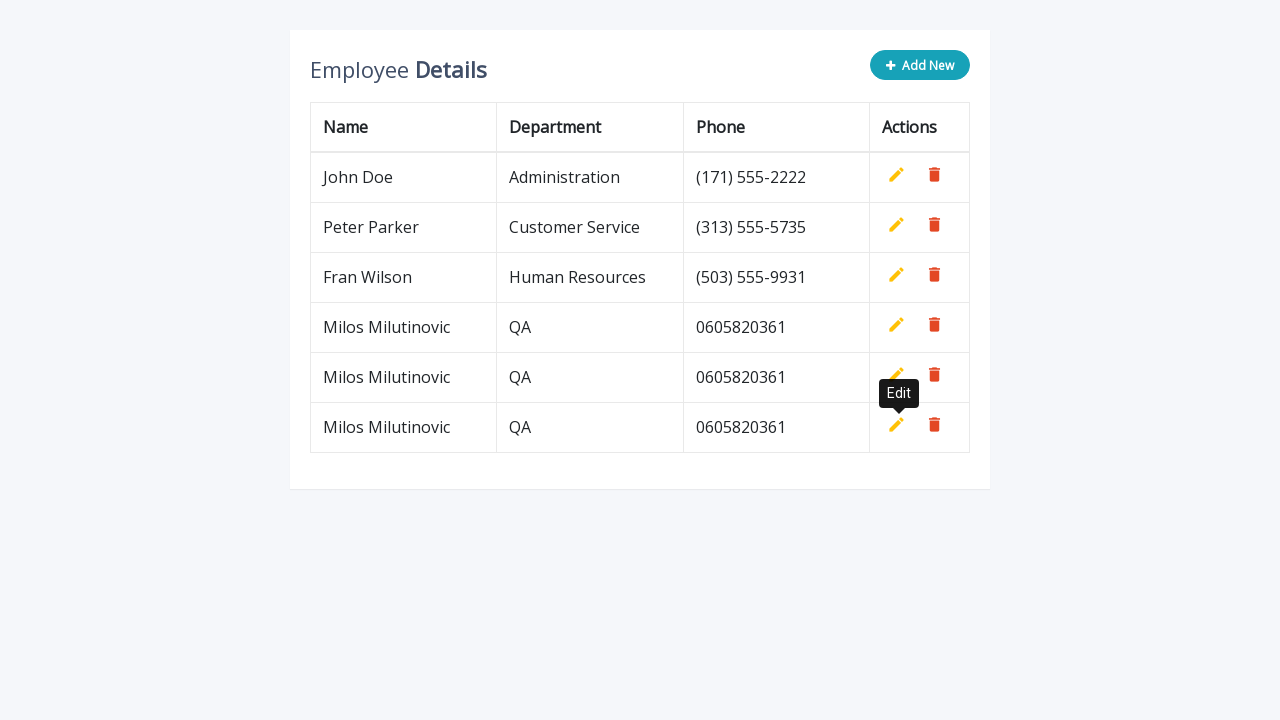

Clicked 'Add New' button for row 4 at (920, 65) on button.btn.btn-info.add-new
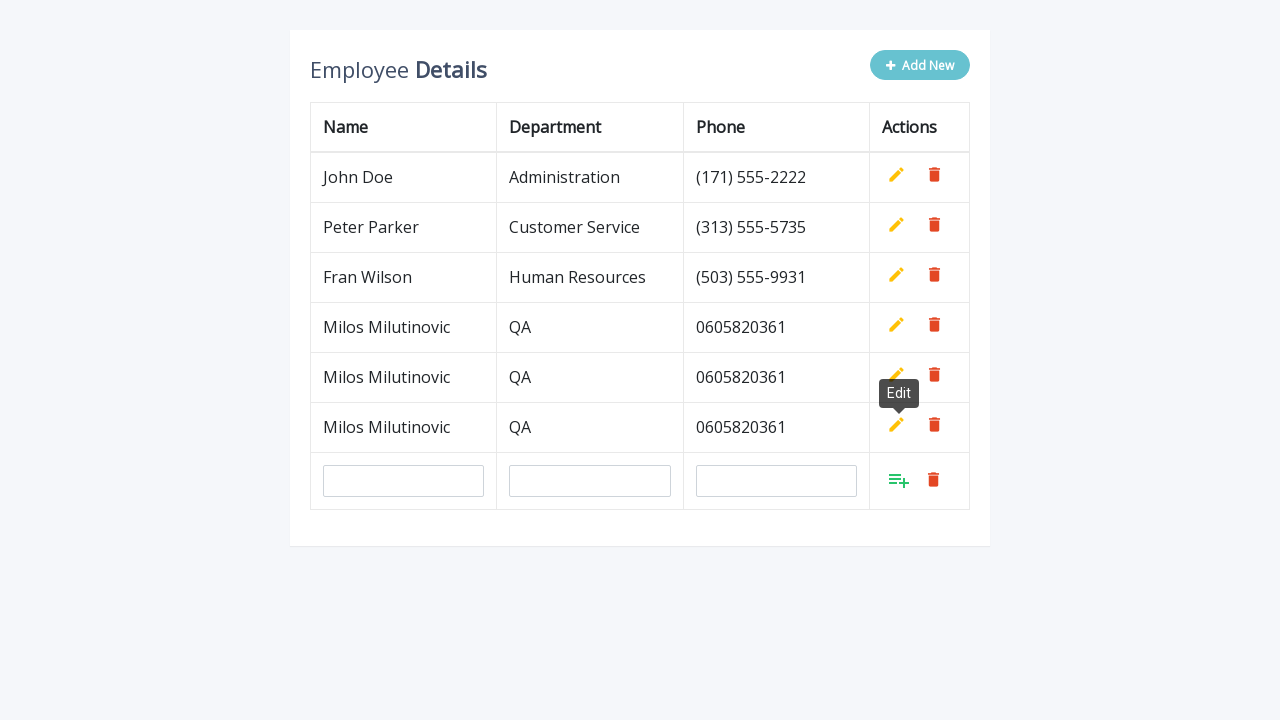

Filled in name field with 'Milos Milutinovic' on #name
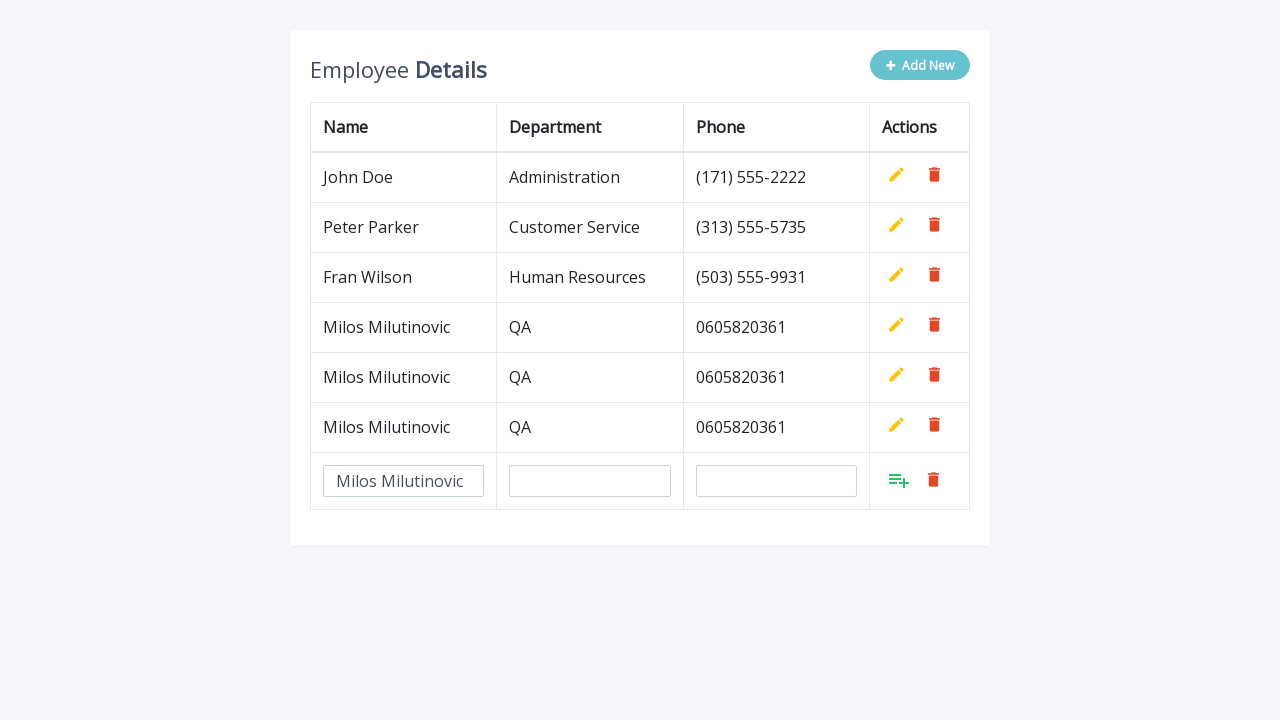

Filled in department field with 'QA' on #department
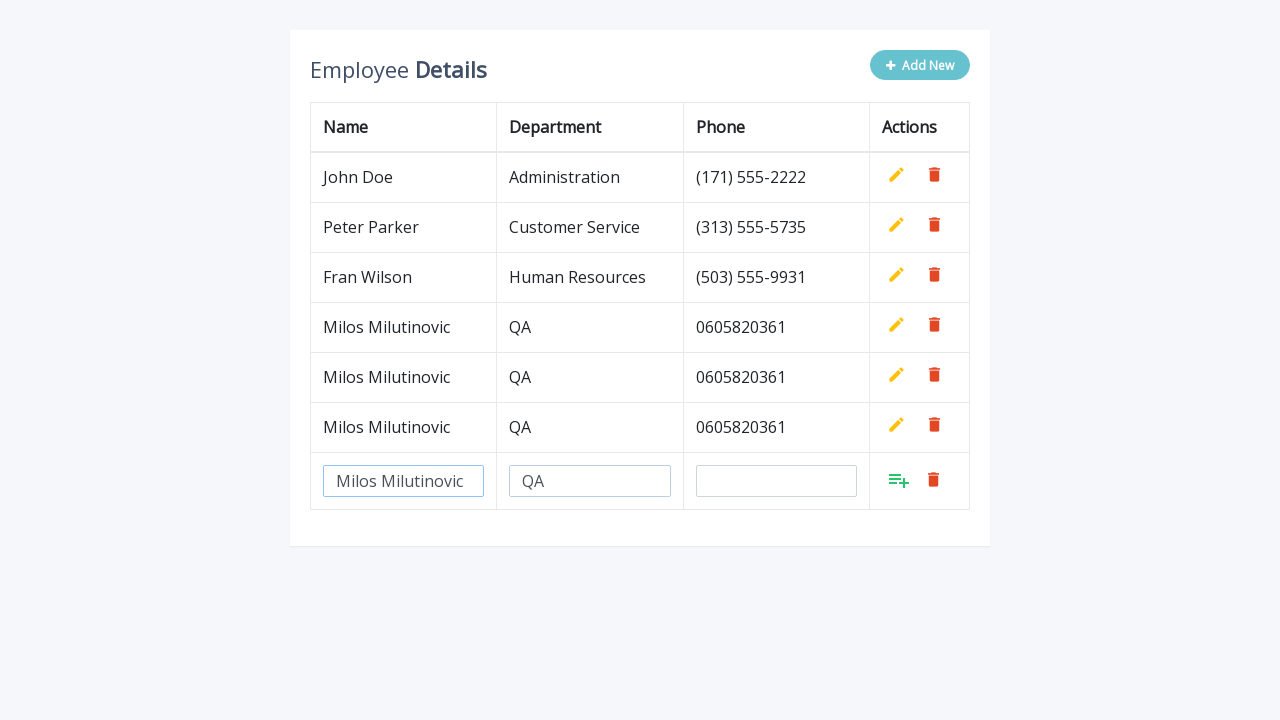

Filled in phone field with '0605820361' on #phone
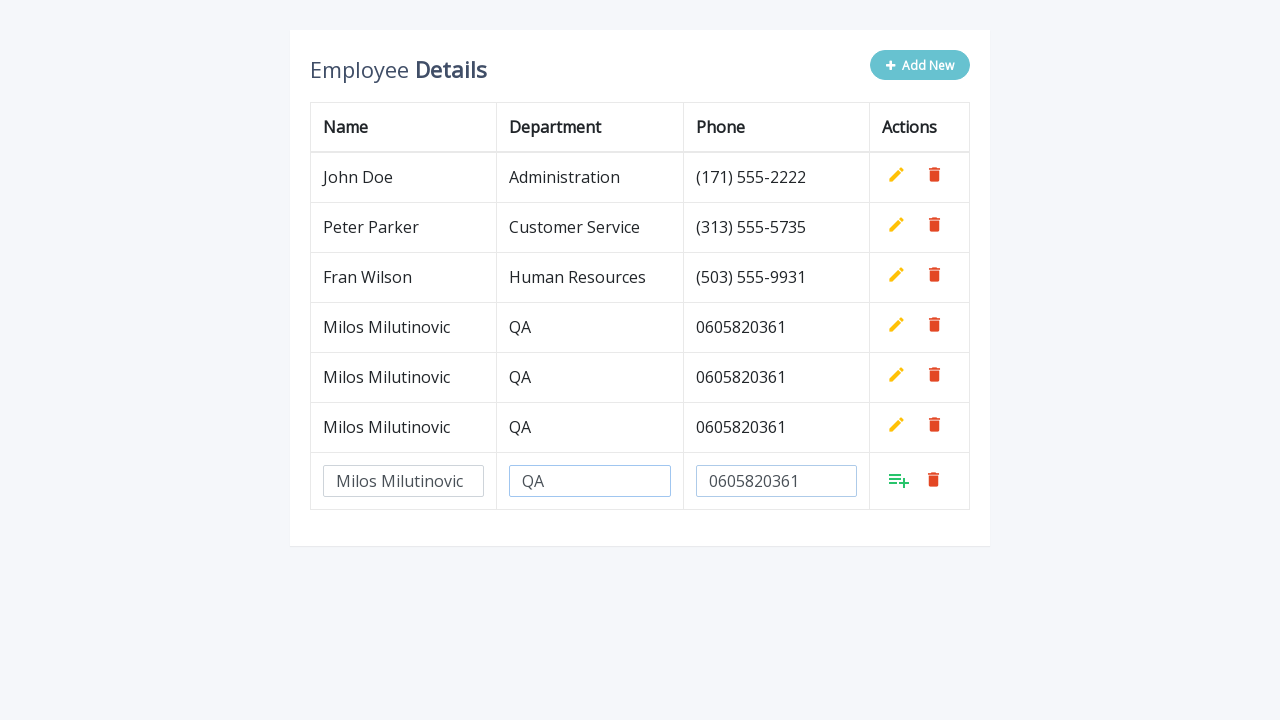

Clicked Add button to confirm row 4 at (899, 480) on xpath=//table[contains(@class,'table table-bordered')]/tbody/tr[last()]/td[last(
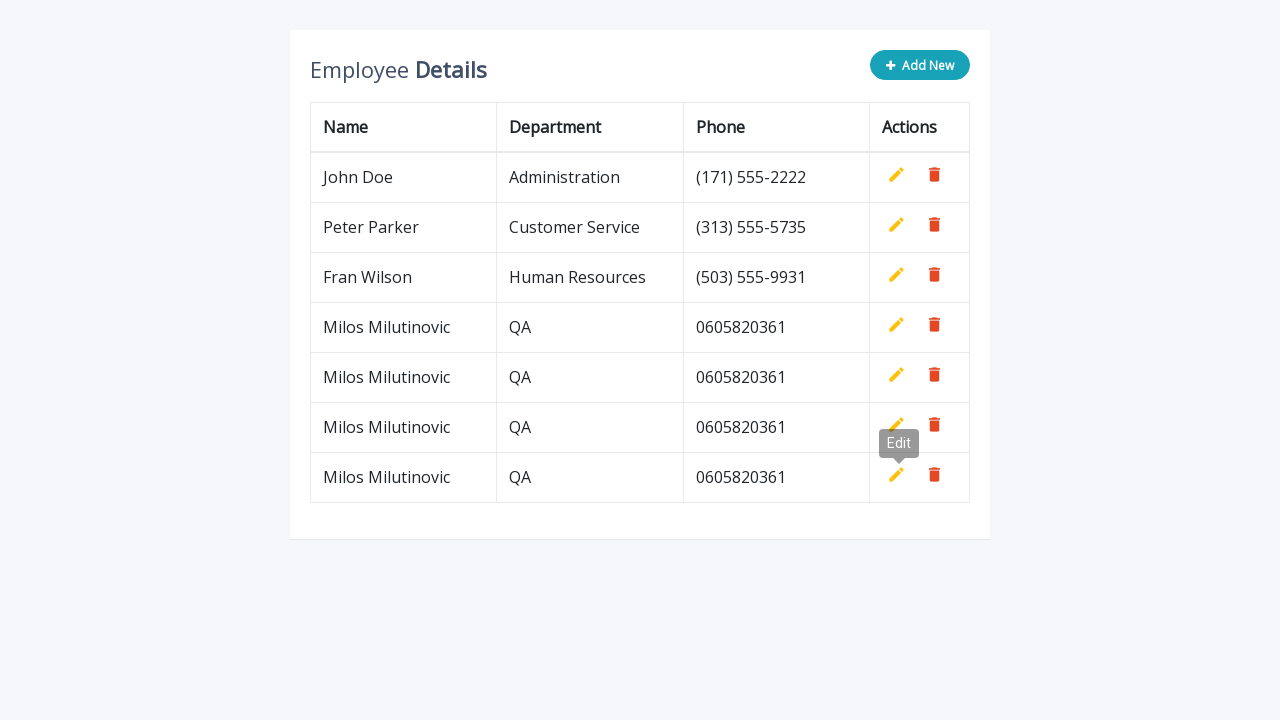

Waited 500ms before next iteration
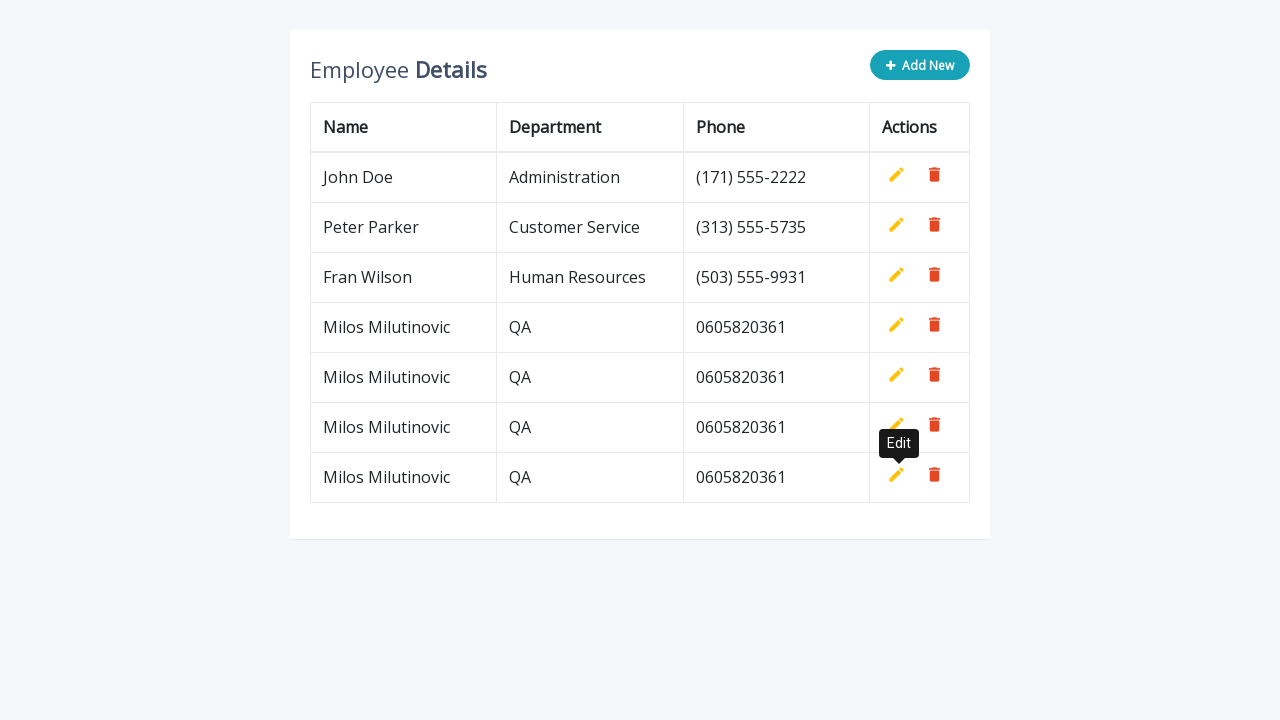

Clicked 'Add New' button for row 5 at (920, 65) on button.btn.btn-info.add-new
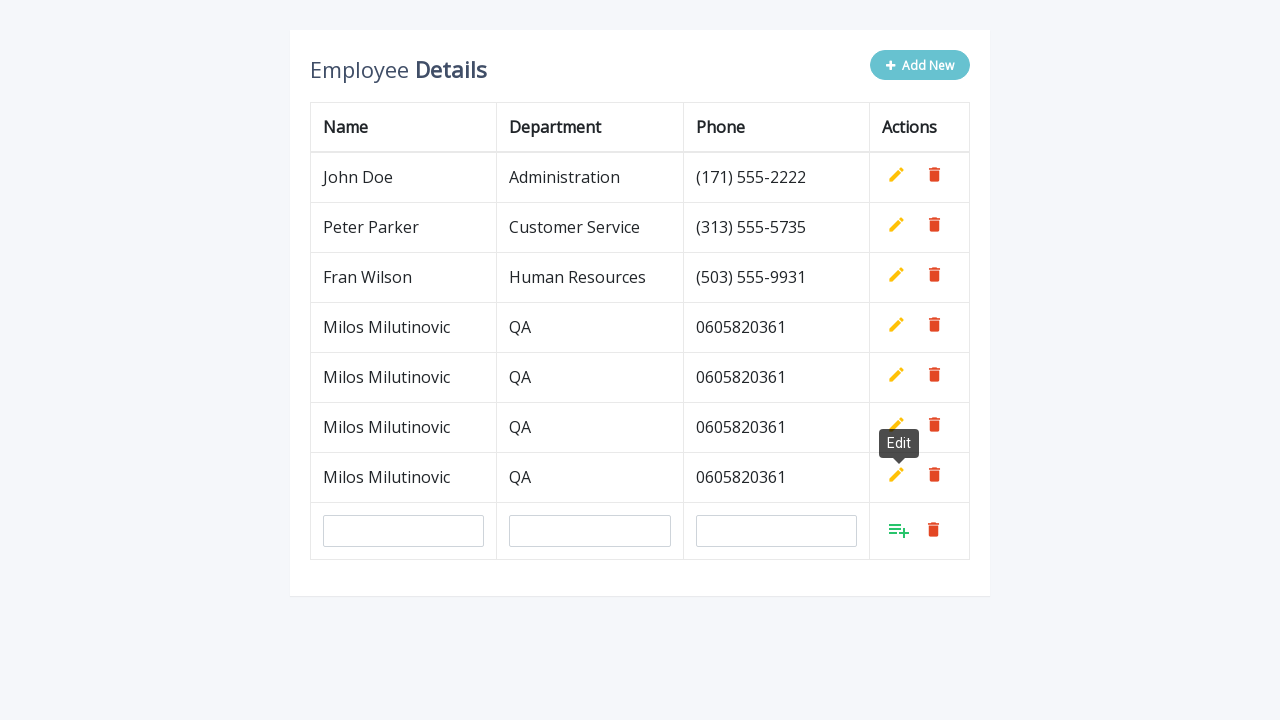

Filled in name field with 'Milos Milutinovic' on #name
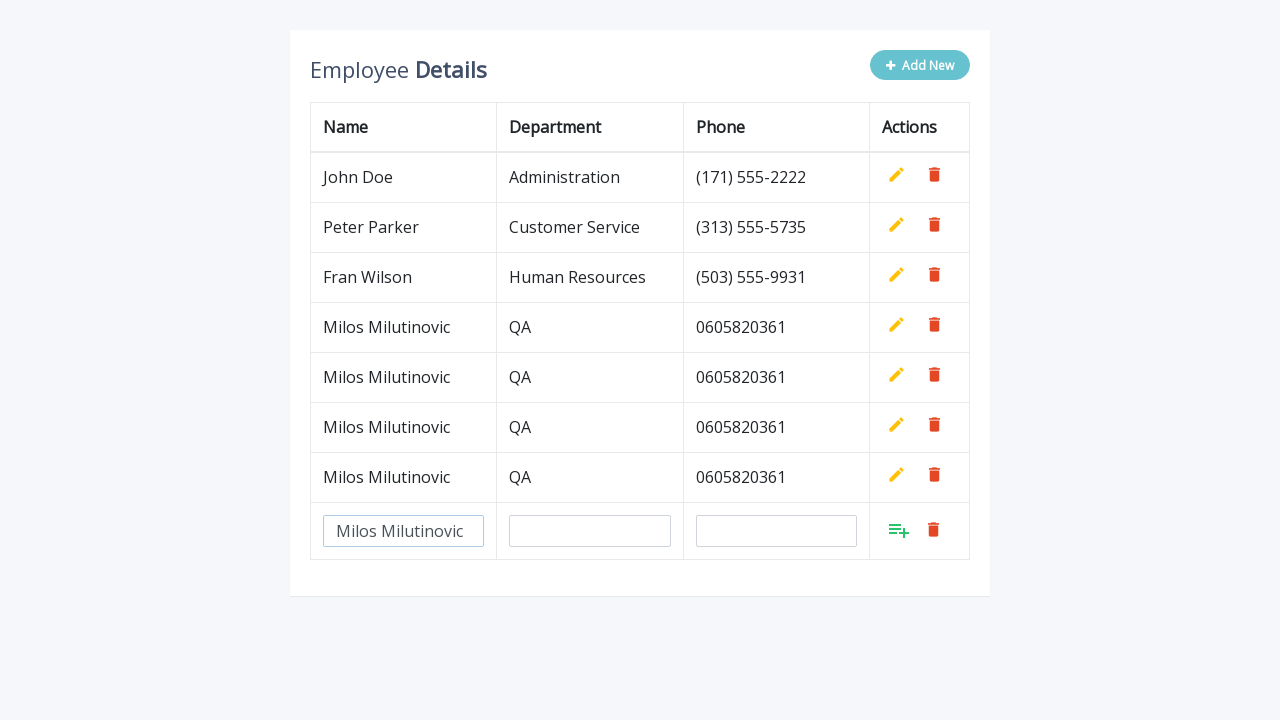

Filled in department field with 'QA' on #department
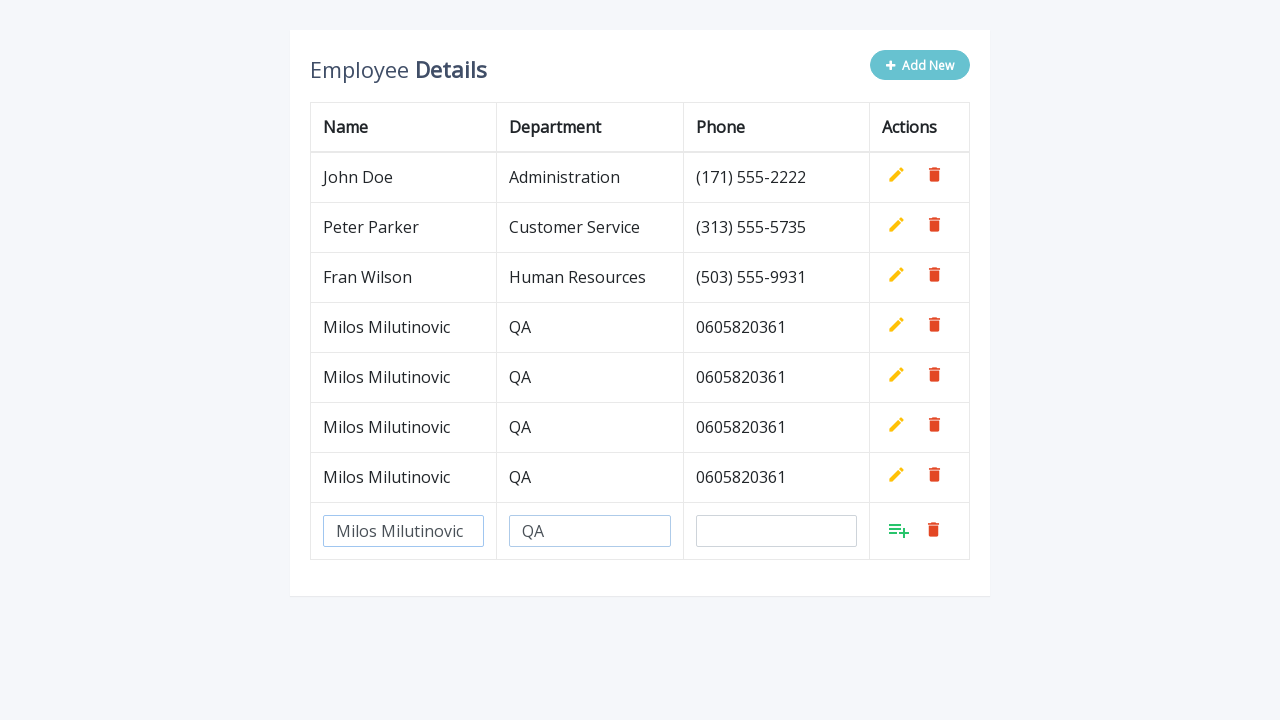

Filled in phone field with '0605820361' on #phone
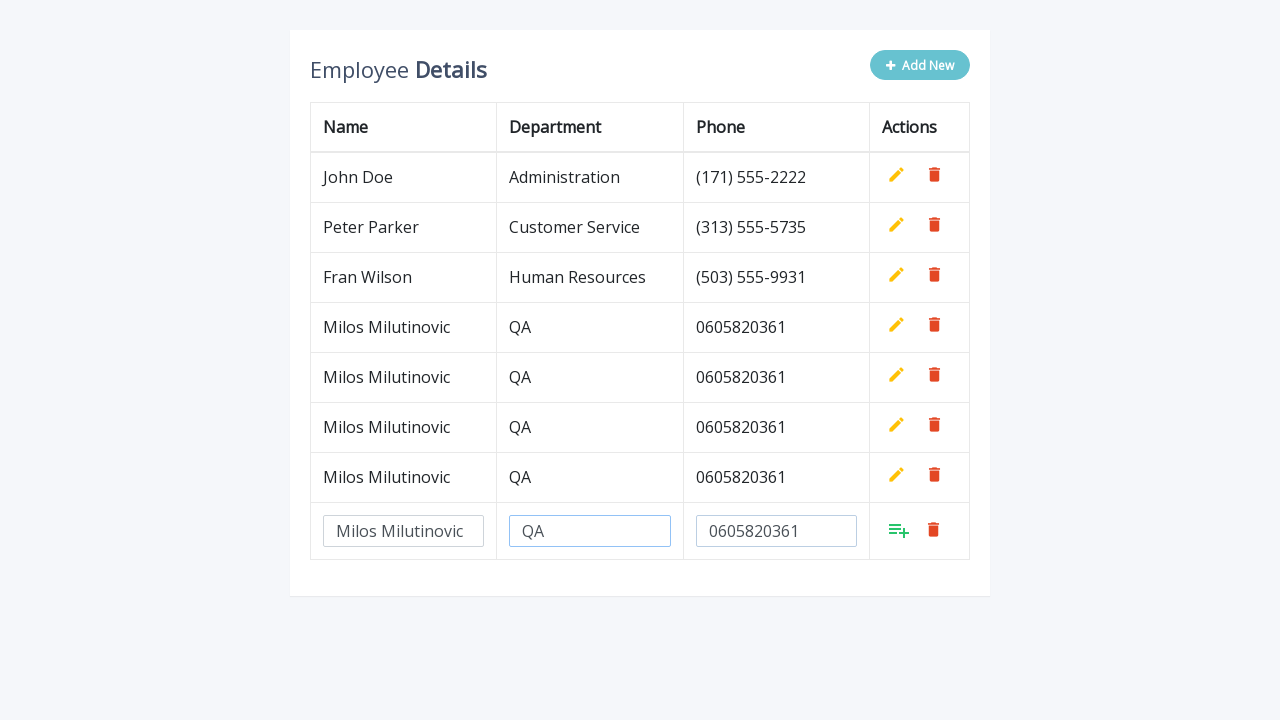

Clicked Add button to confirm row 5 at (899, 530) on xpath=//table[contains(@class,'table table-bordered')]/tbody/tr[last()]/td[last(
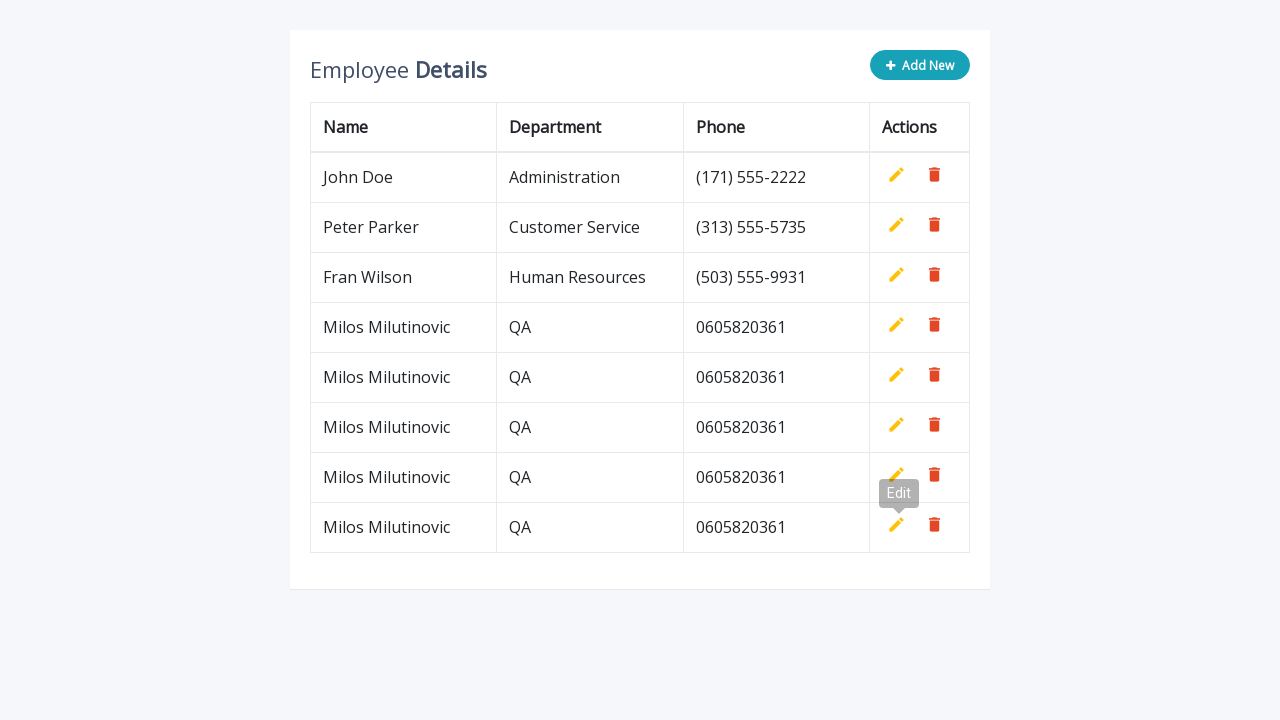

Waited 500ms before next iteration
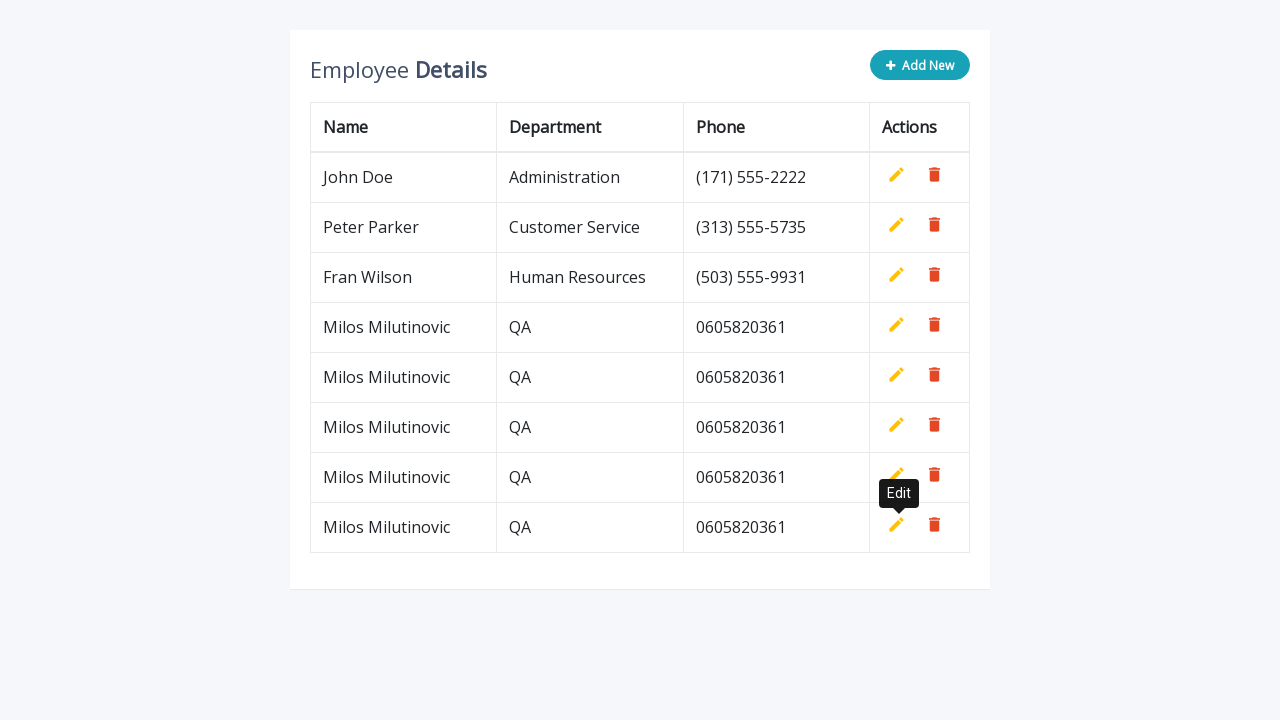

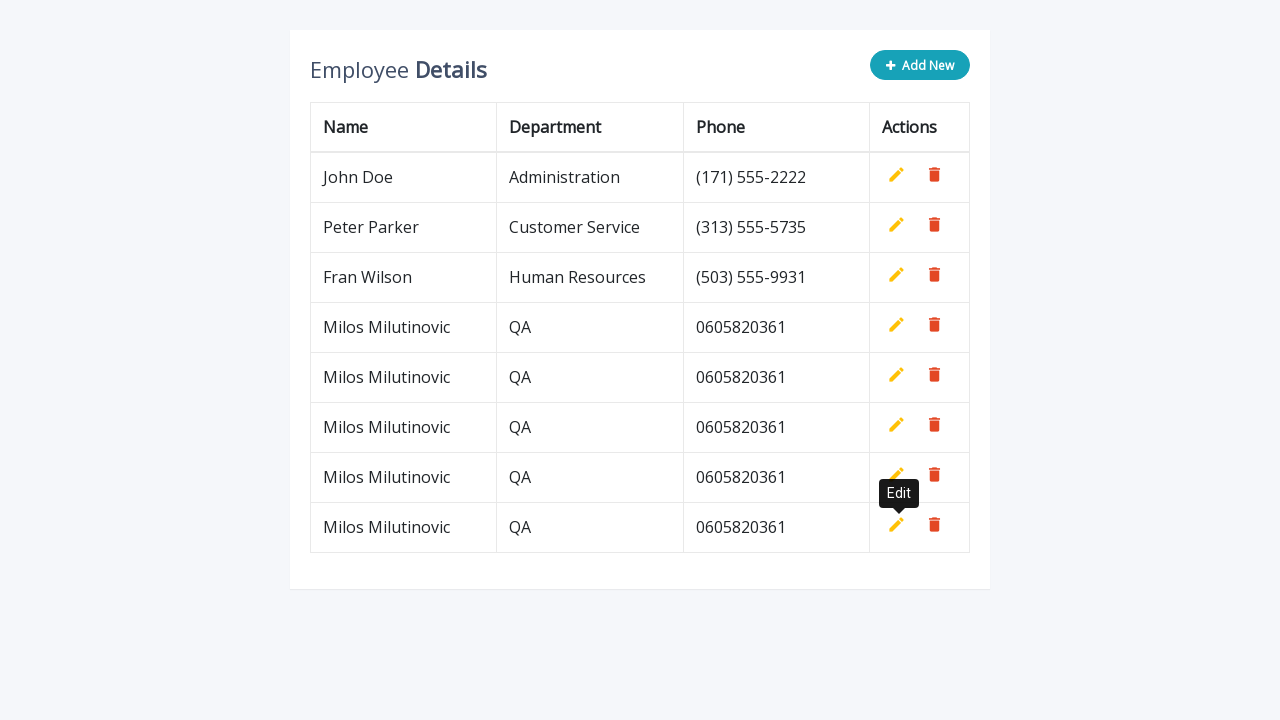